Tests the text input field by clearing it and entering sample text.

Starting URL: https://seleniumbase.io/demo_page

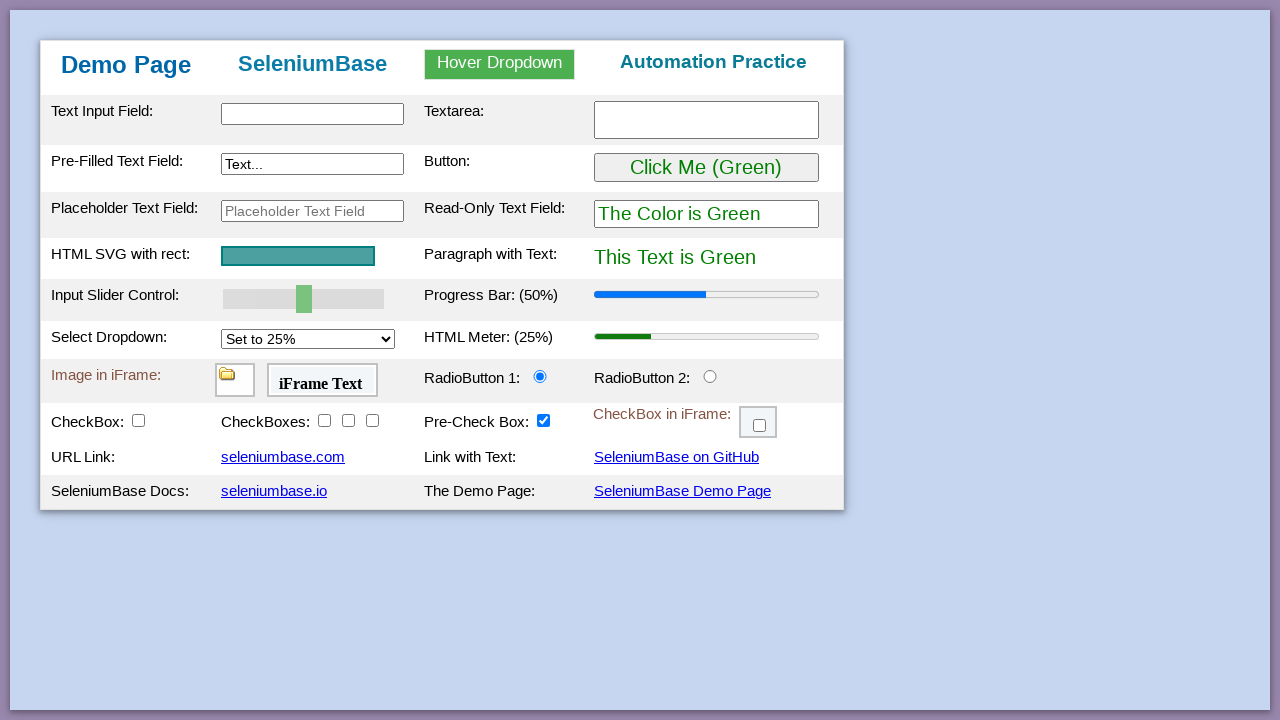

Waited for page to load - table body element appeared
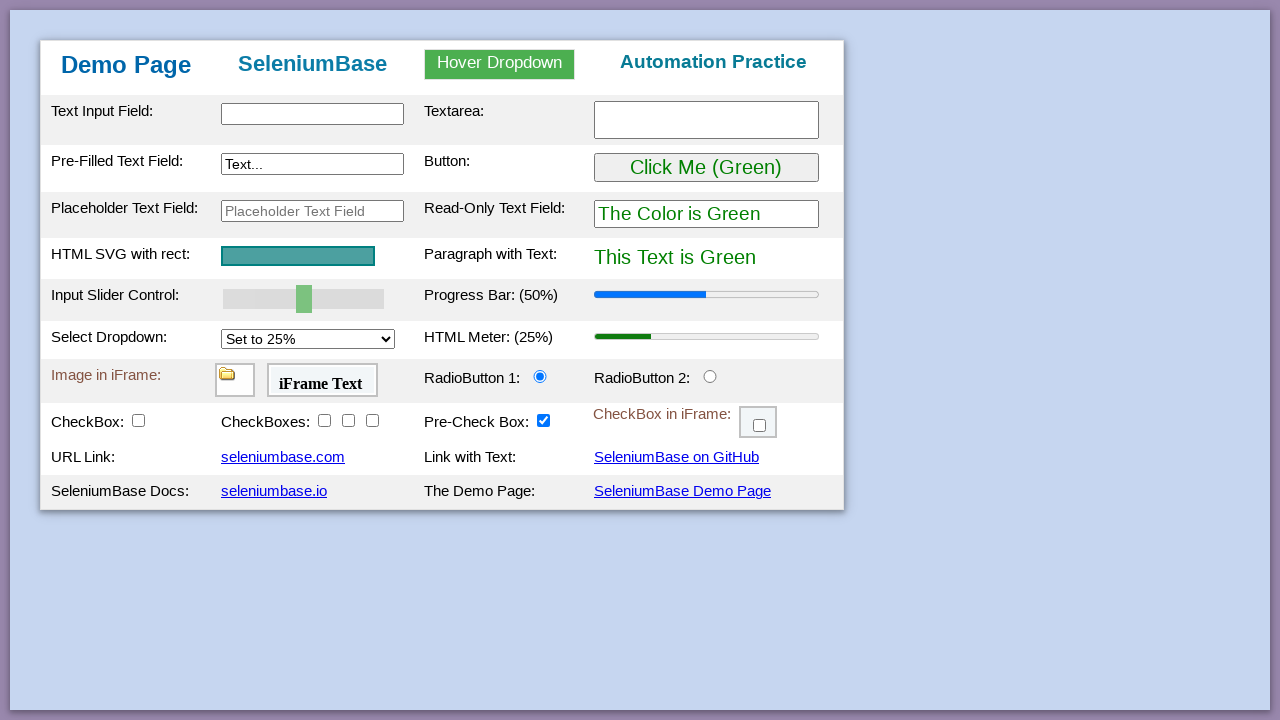

Cleared and filled text input field with 'This is a sample text' on #myTextInput
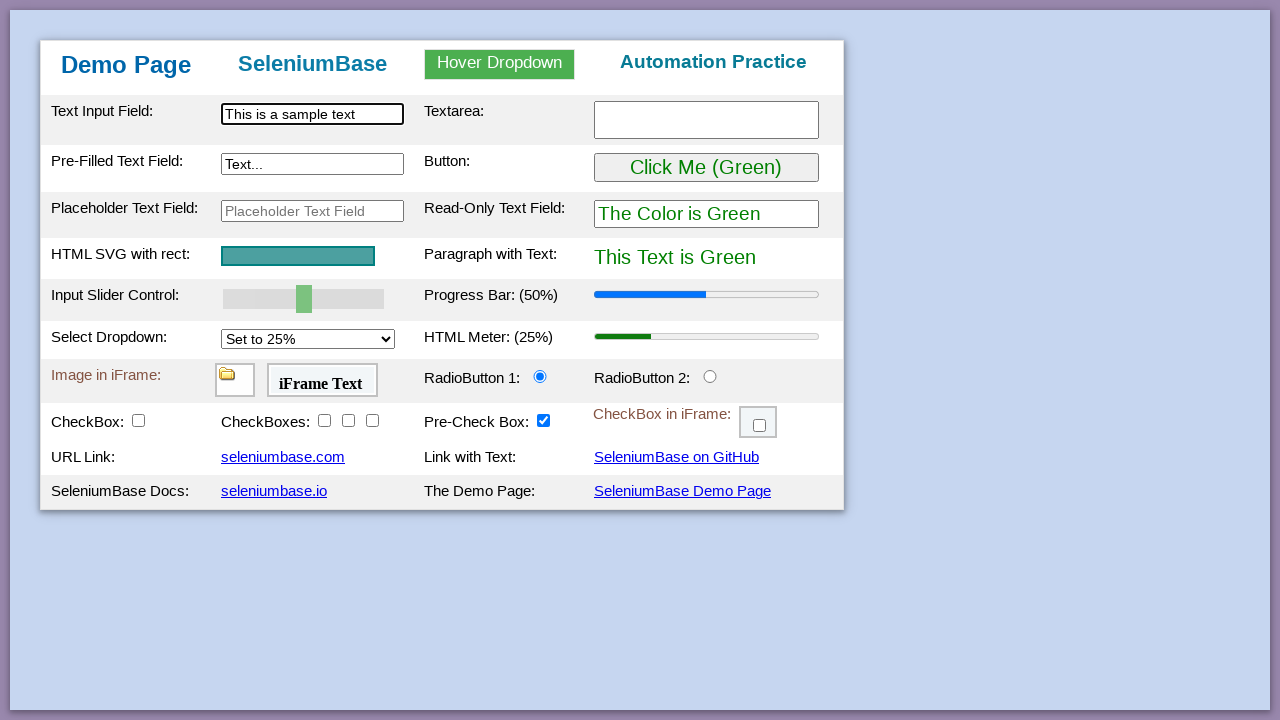

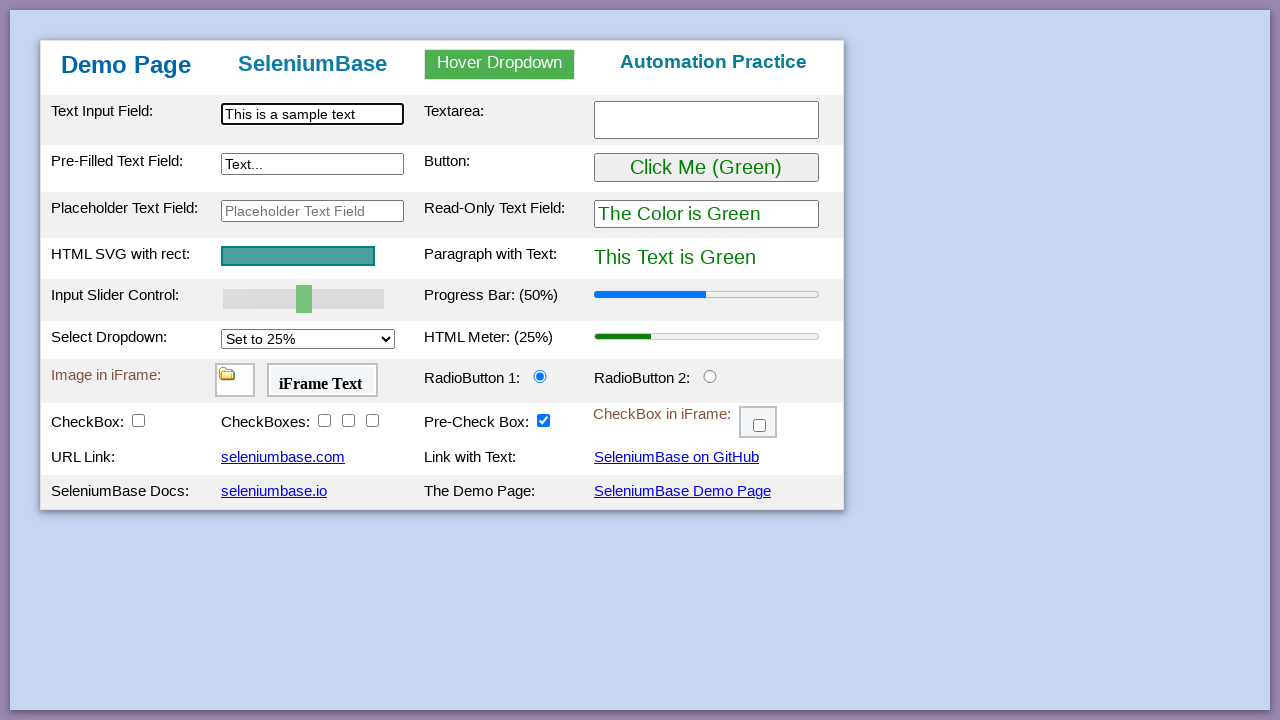